Tests typing into an input field and then blurring (removing focus) from it

Starting URL: https://example.cypress.io/commands/actions

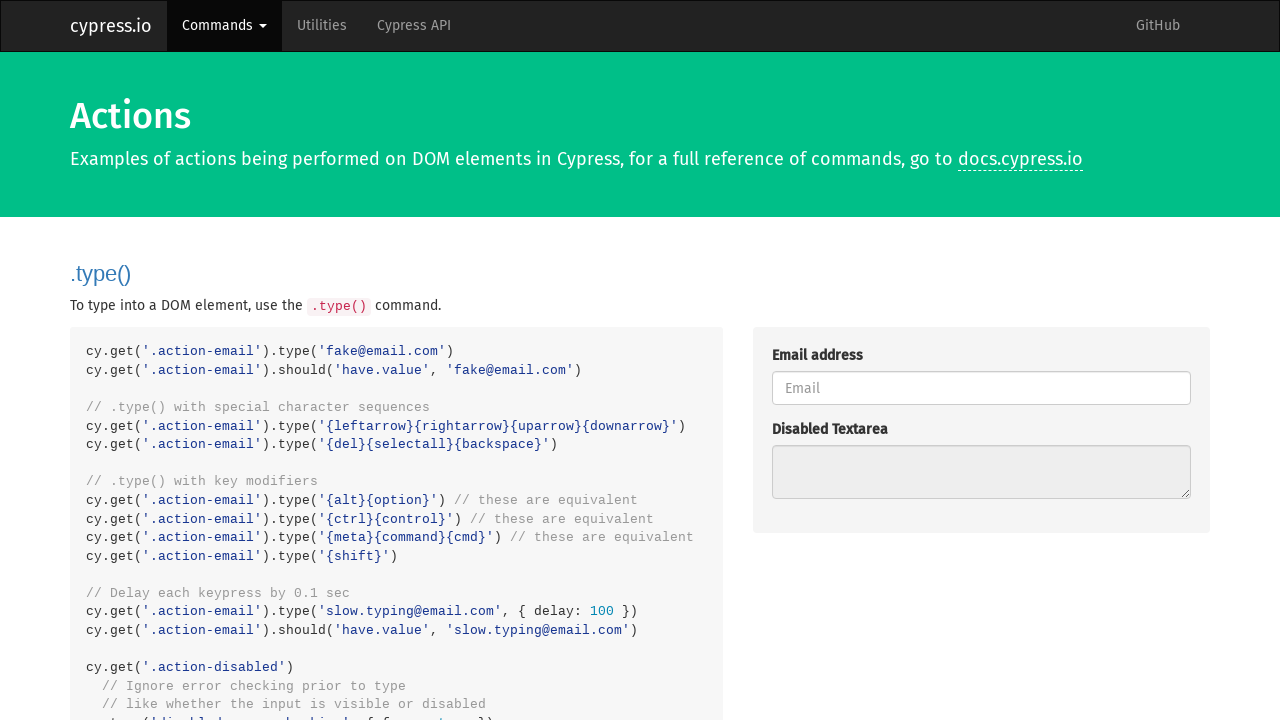

Located input field with class 'action-blur' and typed 'About to blur' on .action-blur
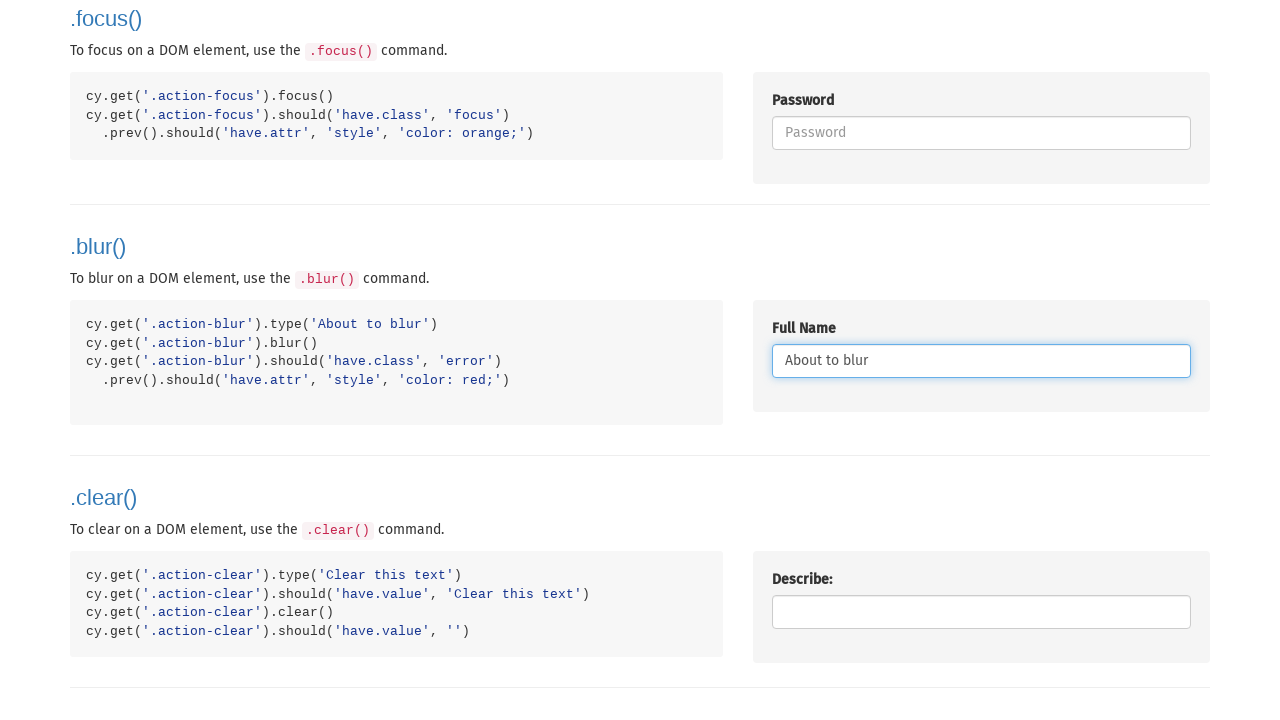

Blurred the input field to remove focus
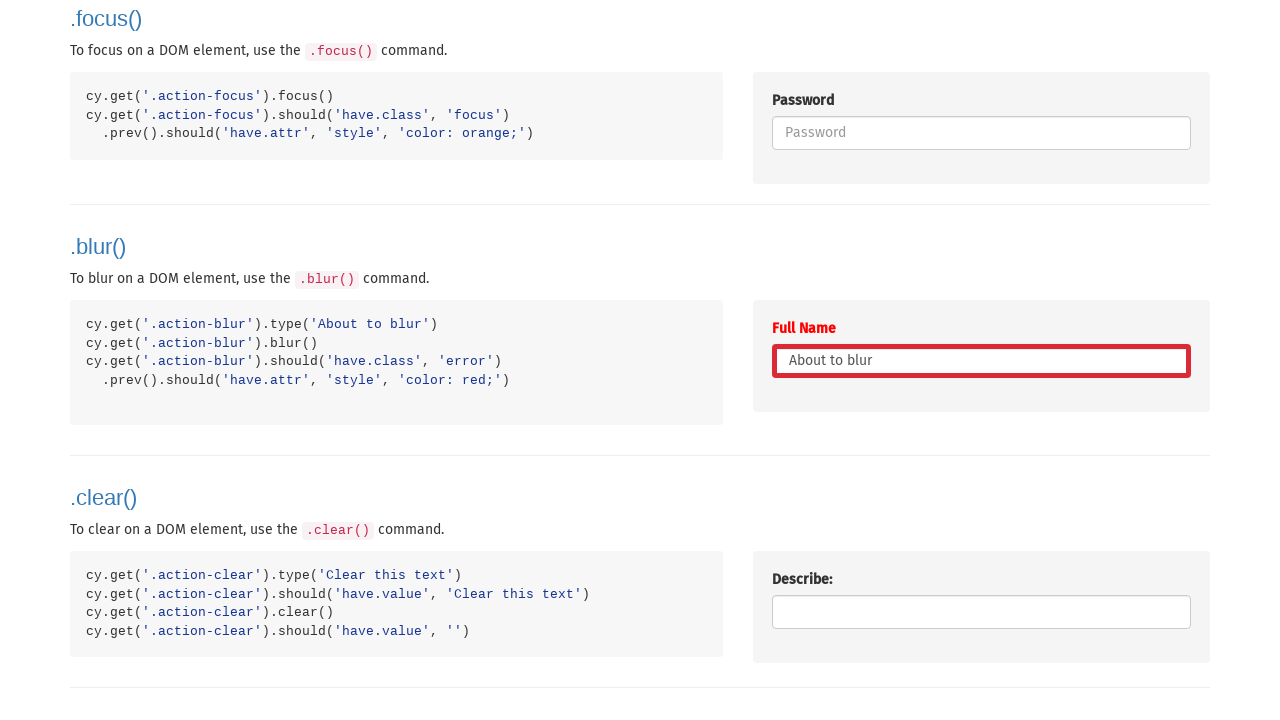

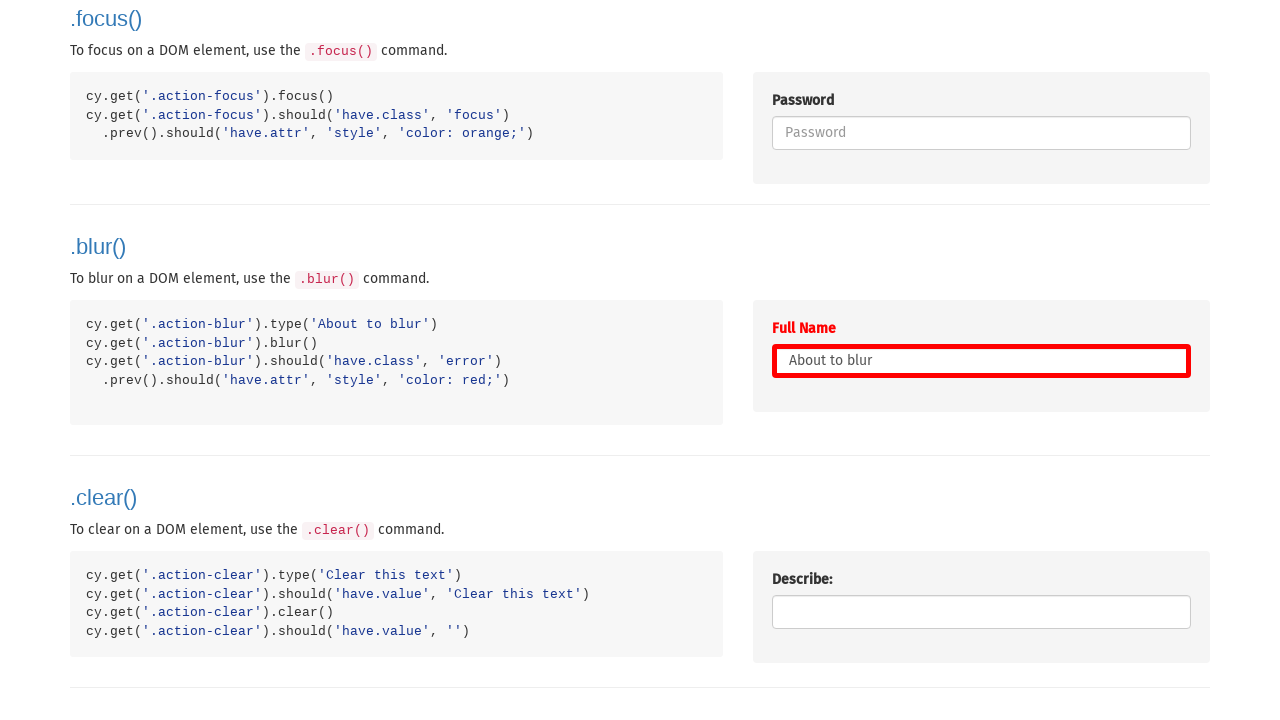